Tests e-commerce shopping cart functionality by searching for "iPhone", selecting the first result, adding it to cart, viewing the cart, and then removing the item from the cart.

Starting URL: http://opencart.abstracta.us

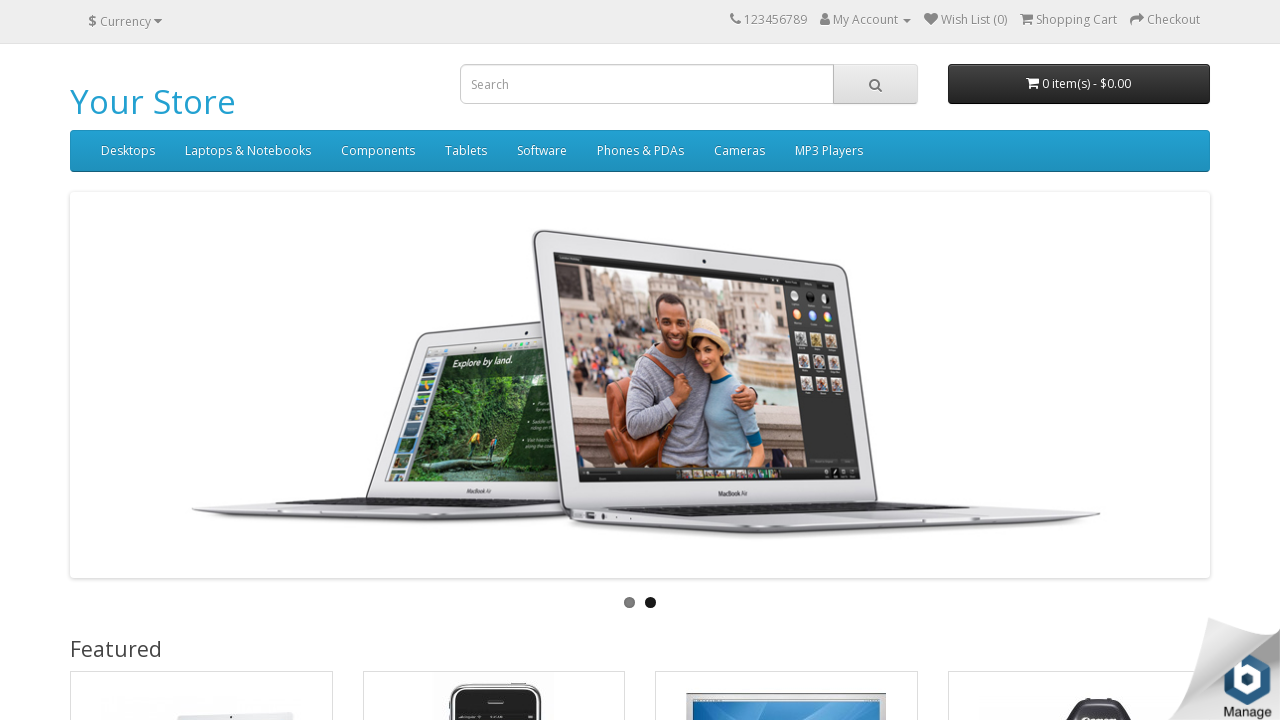

Clicked on the search input field at (647, 84) on xpath=//input[contains(@class, 'form-control') and @name='search']
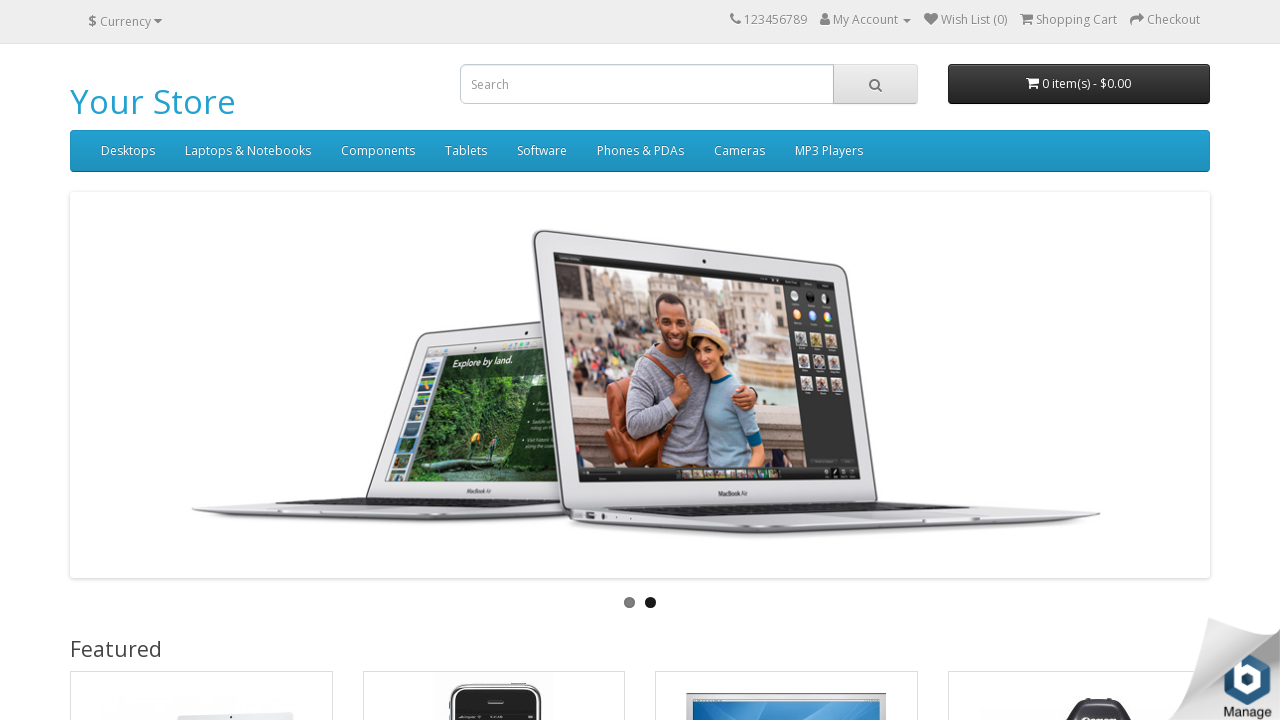

Filled search field with 'Iphone' on input[name='search']
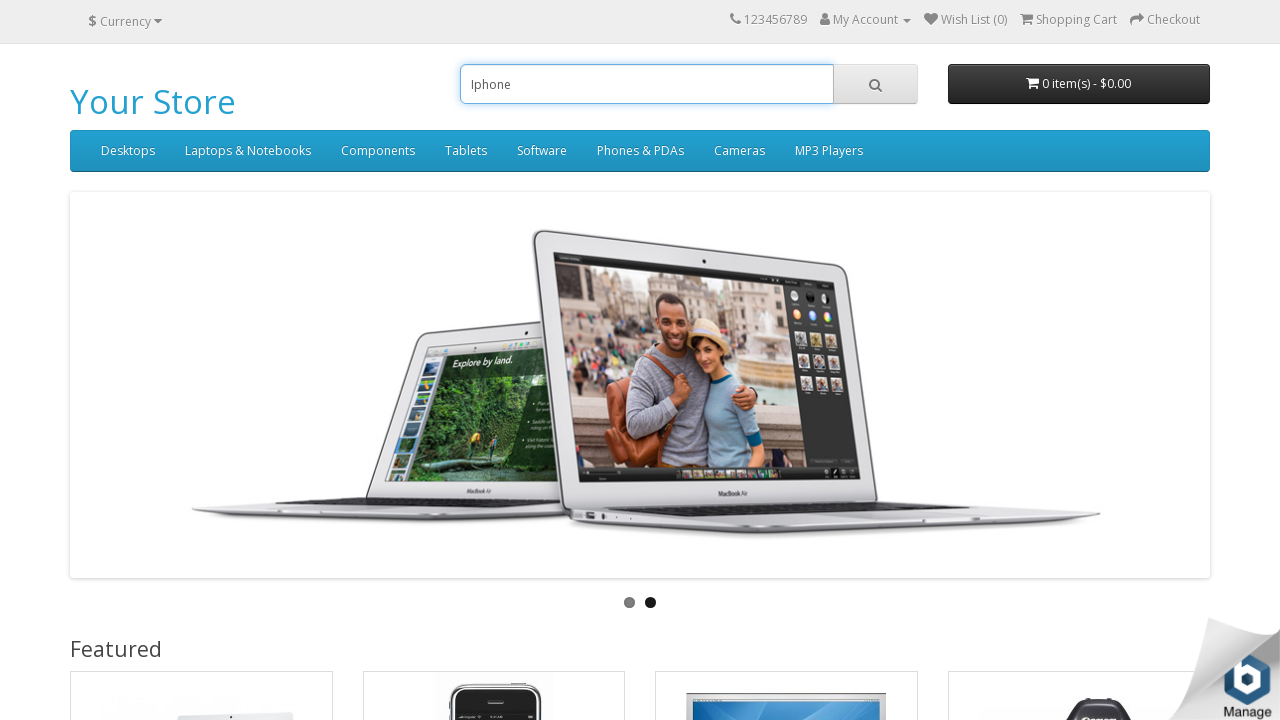

Clicked search button to search for iPhone at (875, 84) on xpath=//button[contains(@class, 'btn-default')]
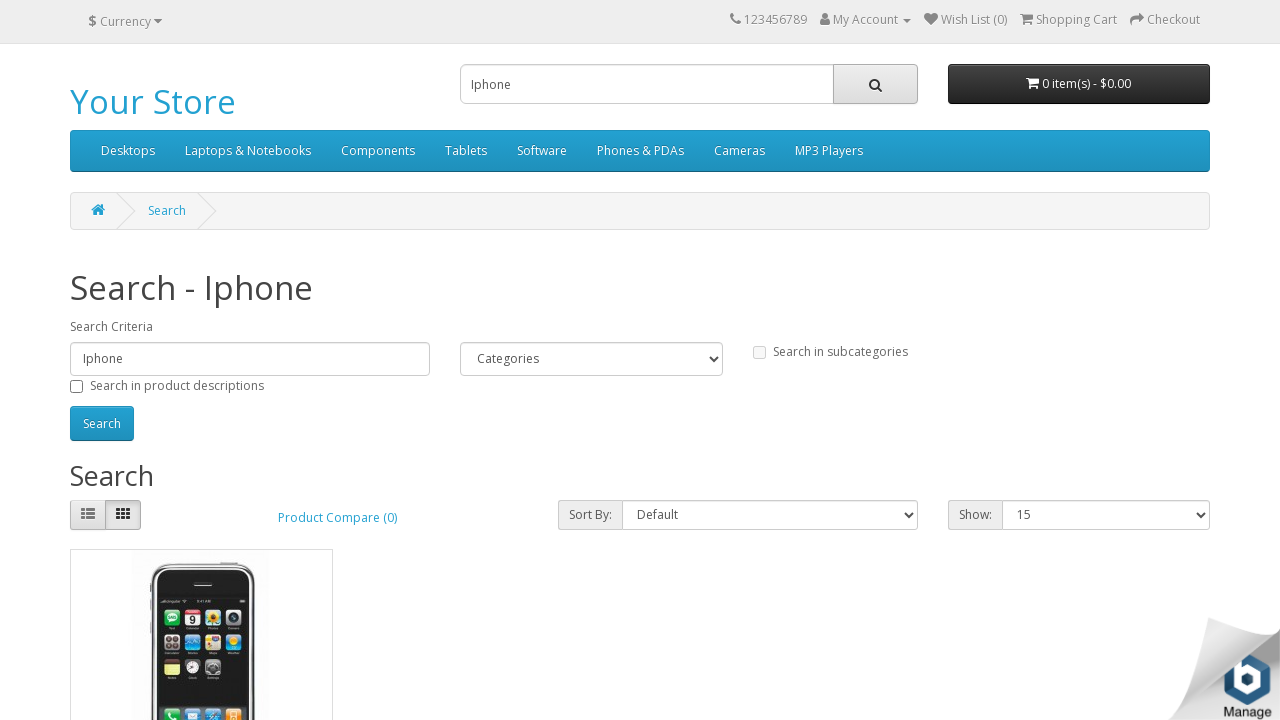

Search results loaded with product layouts
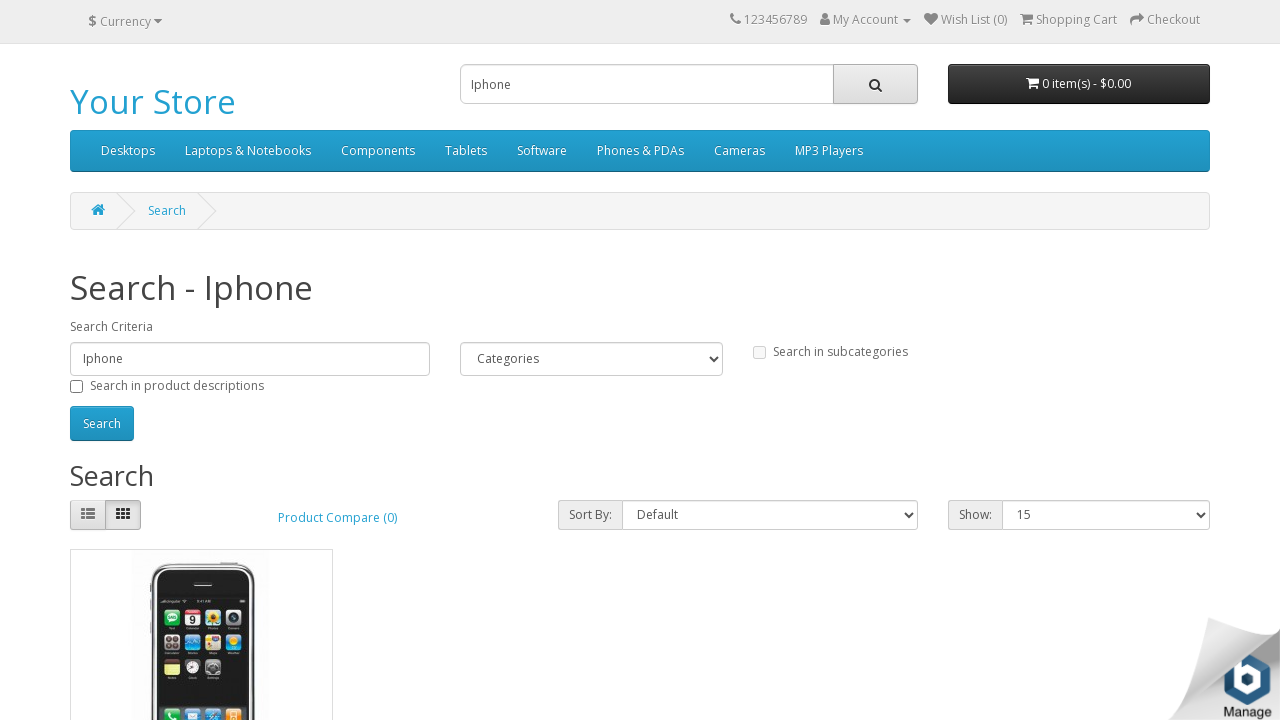

Clicked on the first iPhone product image at (201, 606) on .product-layout:first-child a img
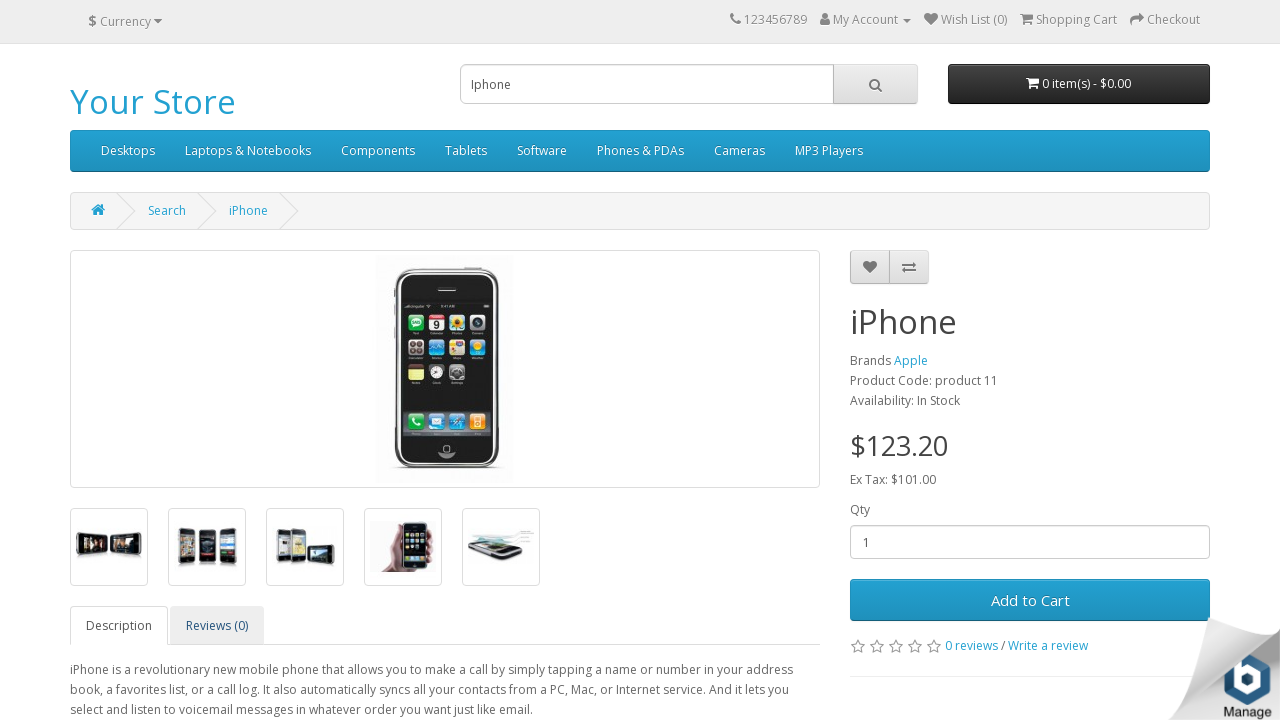

Product page loaded with Add to Cart button
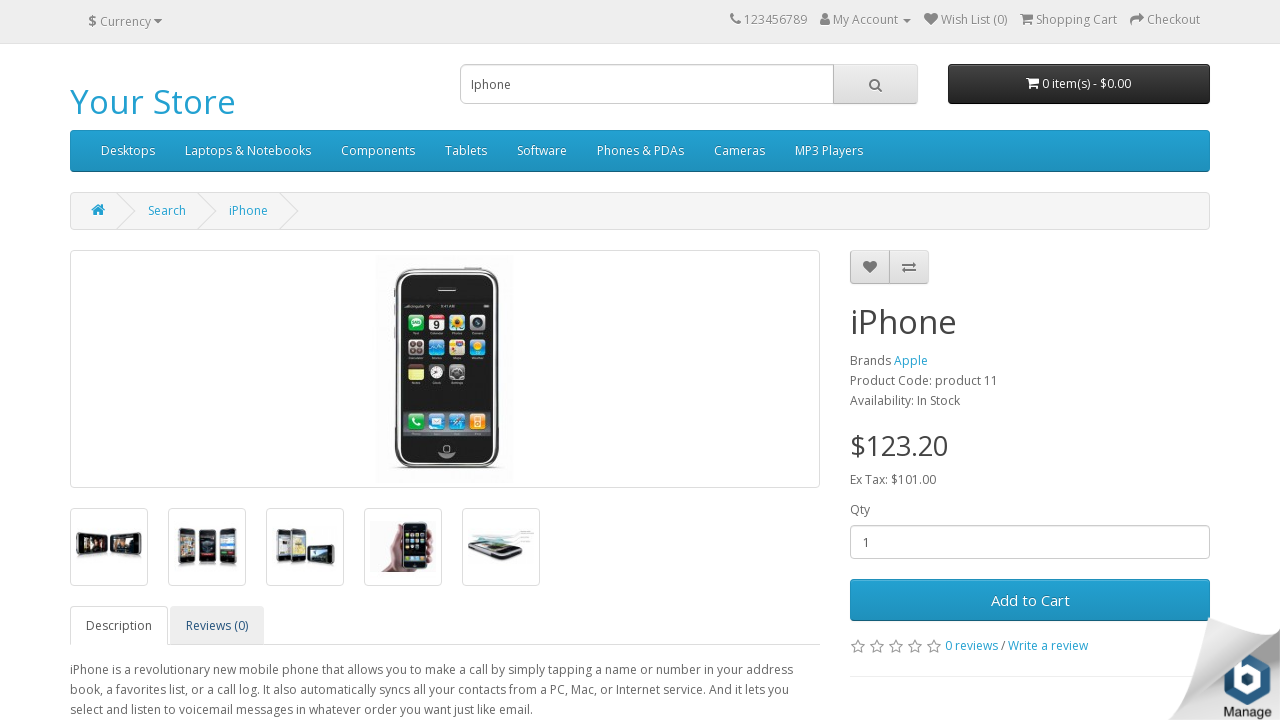

Clicked Add to Cart button at (1030, 600) on #button-cart
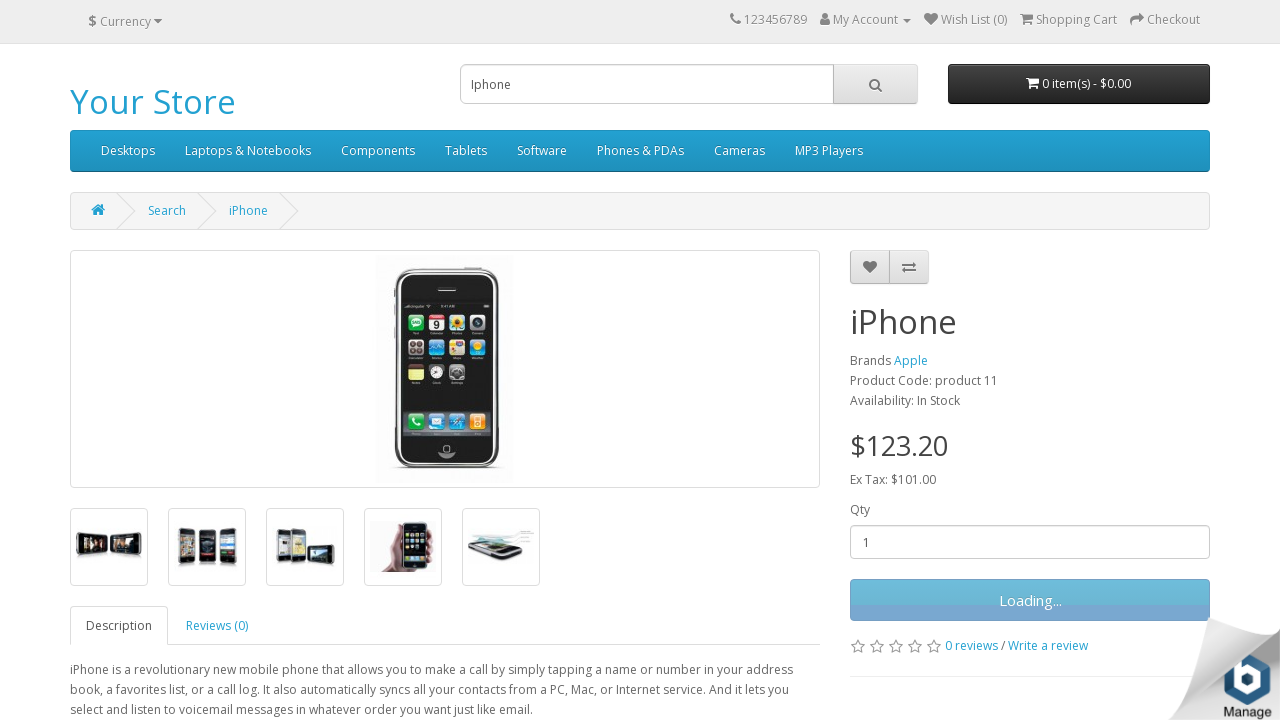

Waited for cart to update after adding item
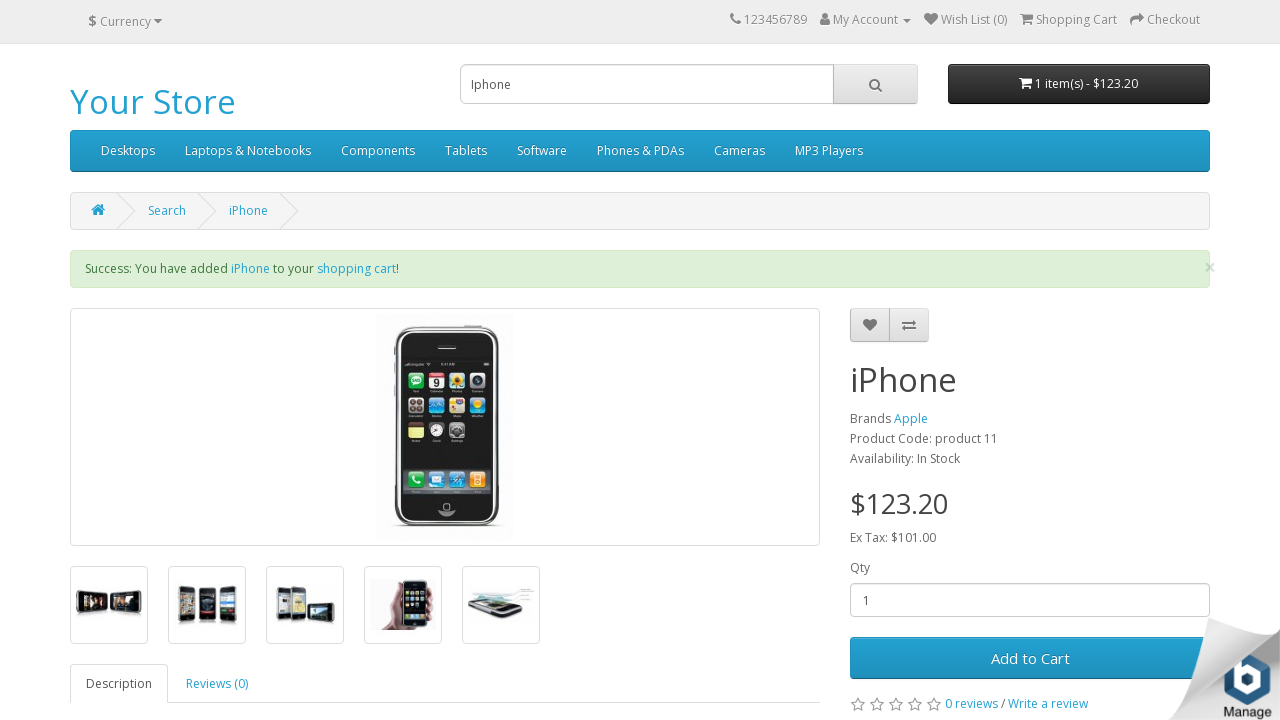

Clicked cart button in header at (1079, 84) on #cart button
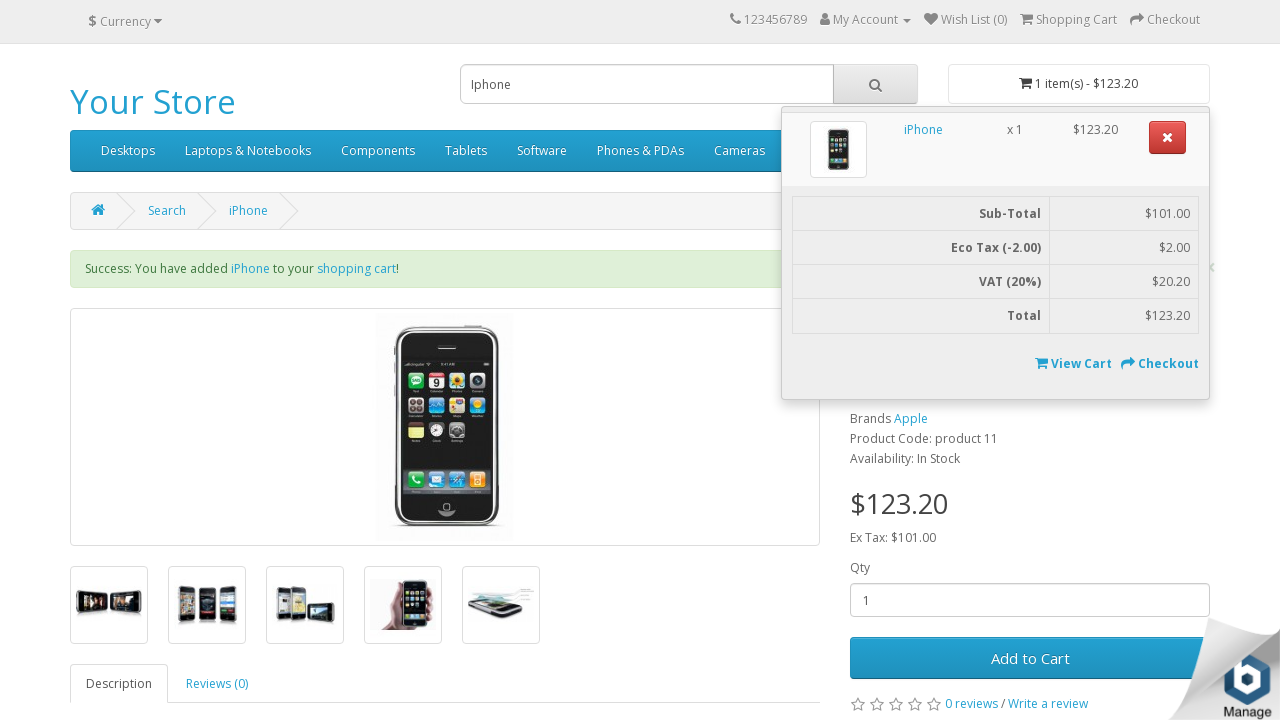

Cart dropdown menu appeared
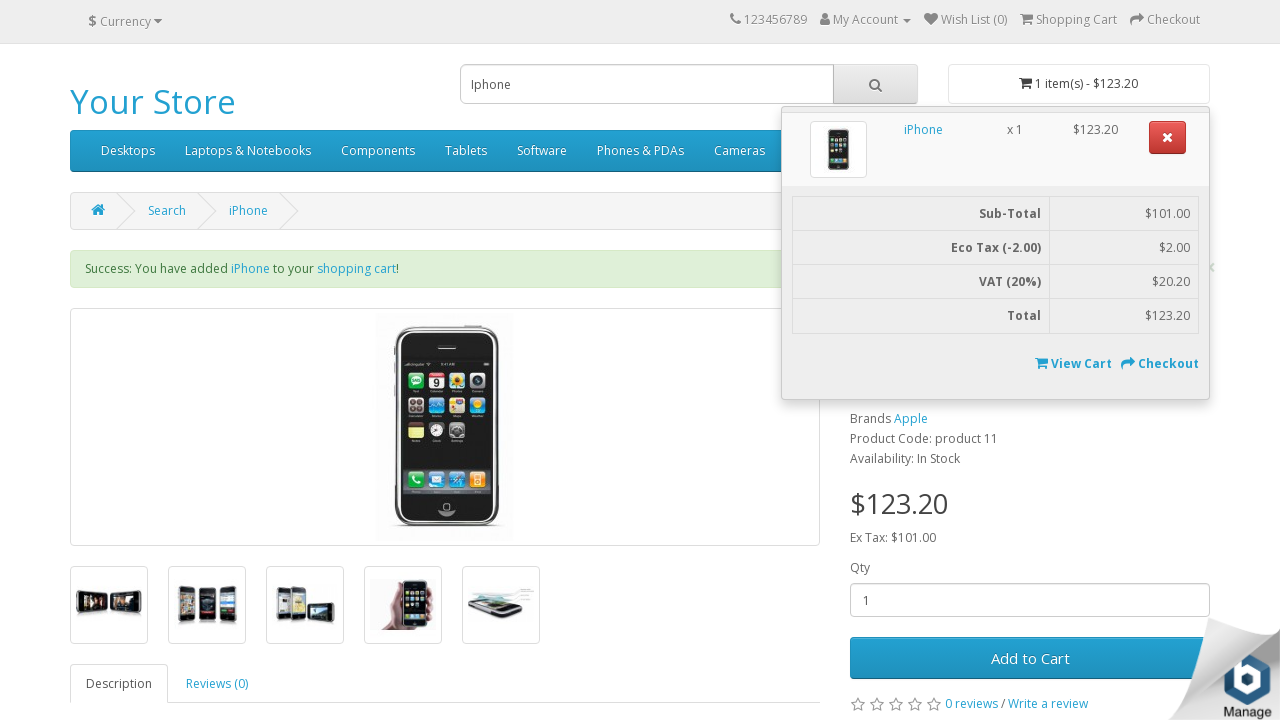

Clicked View Cart link to navigate to cart page at (1042, 363) on #cart .dropdown-menu a[href*='checkout/cart']
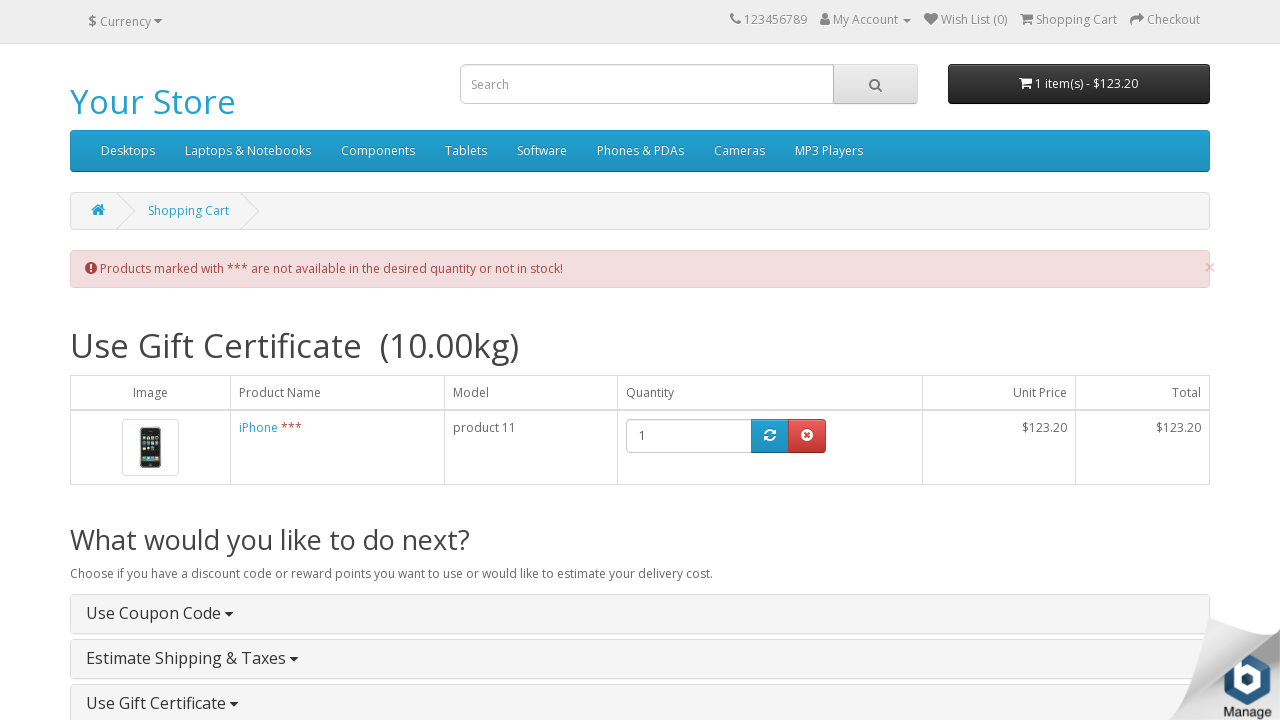

Cart page loaded with shopping cart table
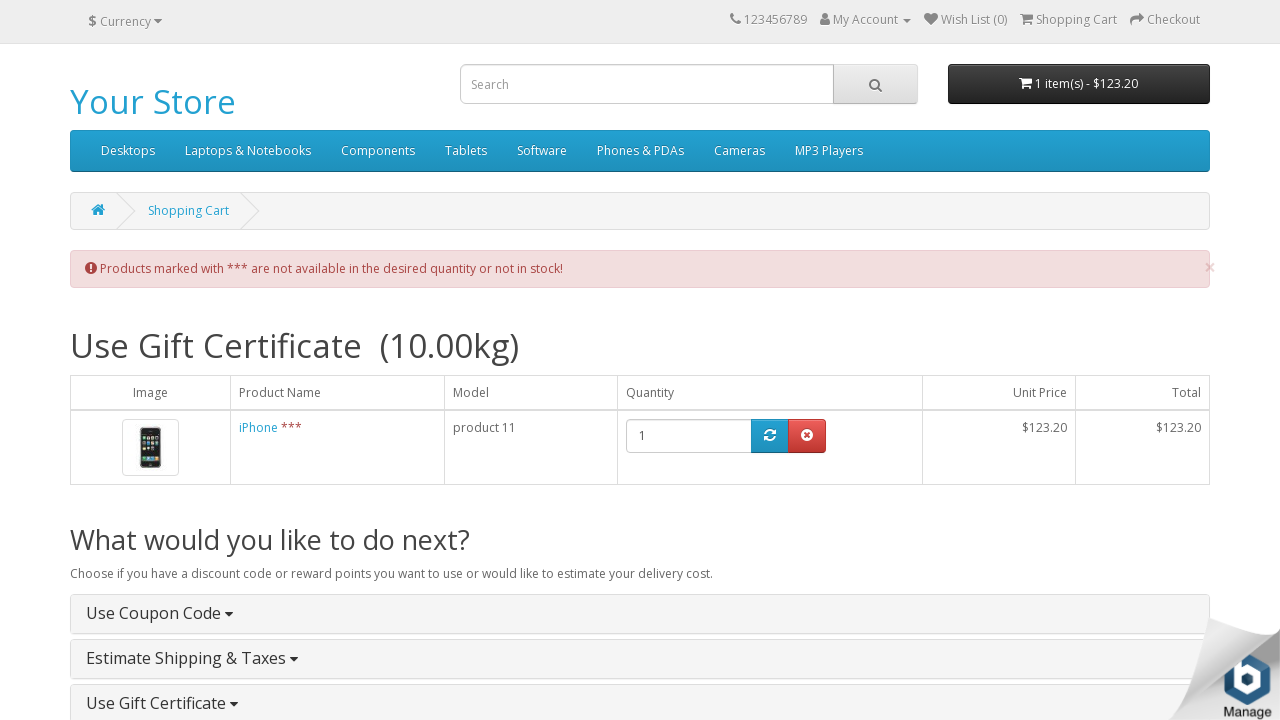

Clicked remove button to remove iPhone from cart at (807, 436) on button[data-original-title='Remove']
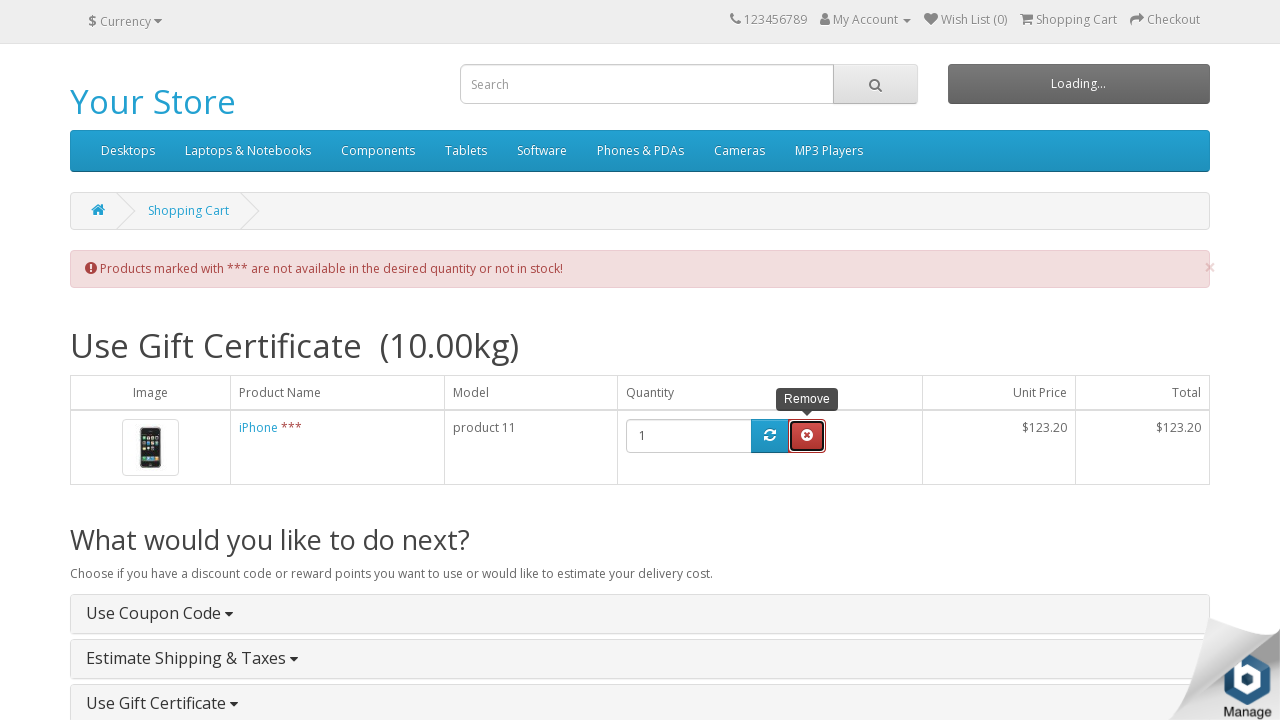

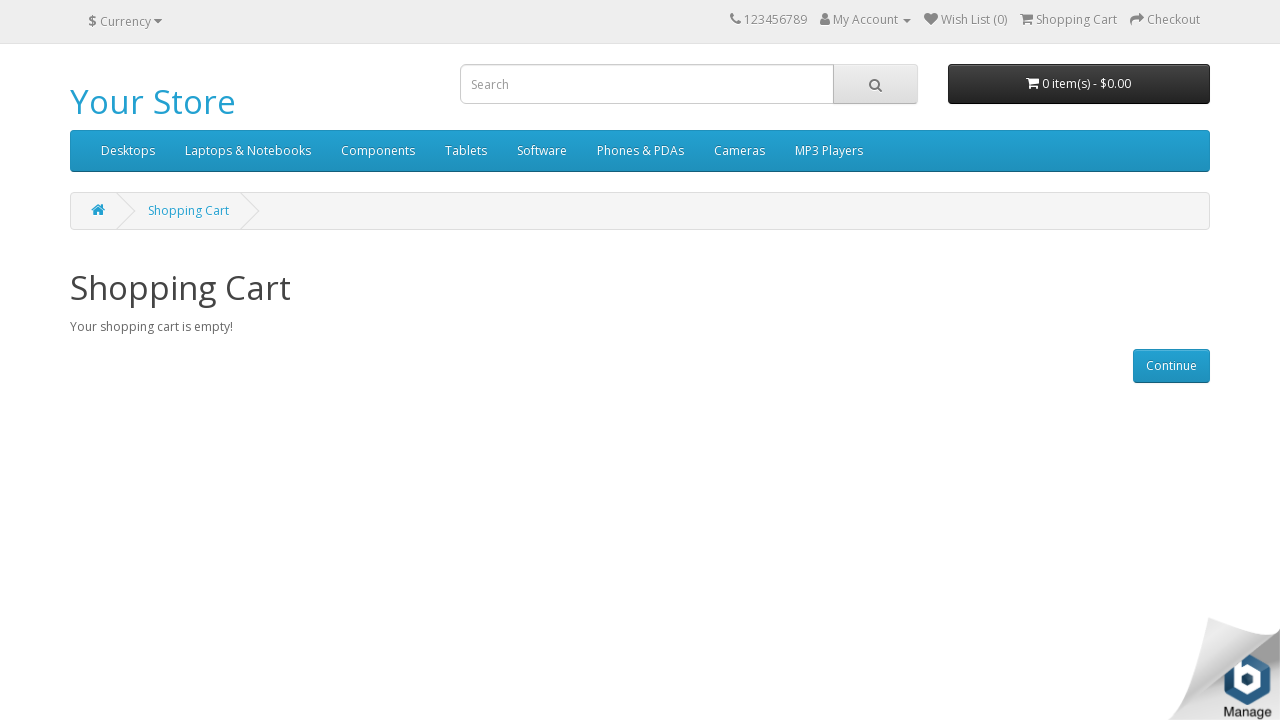